Clicks an alert button and accepts the JavaScript alert dialog

Starting URL: https://dgotlieb.github.io/Selenium-Extra/iFrames.html

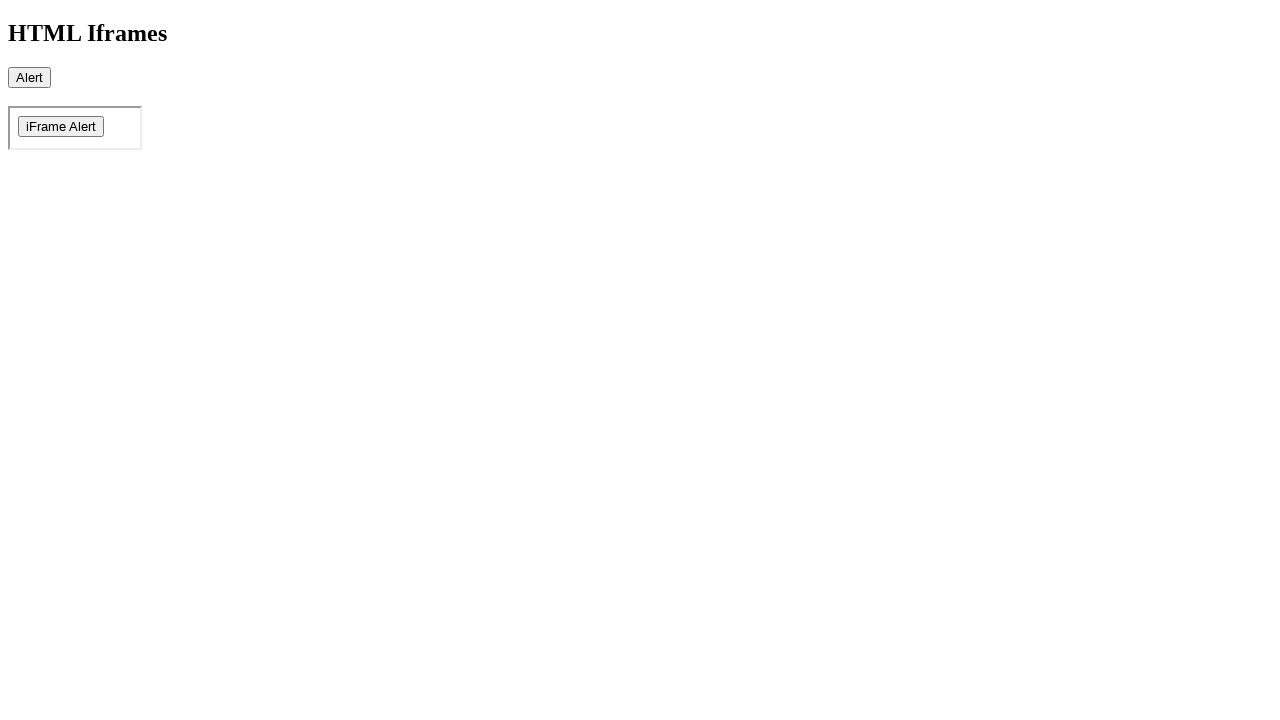

Navigated to iFrames test page
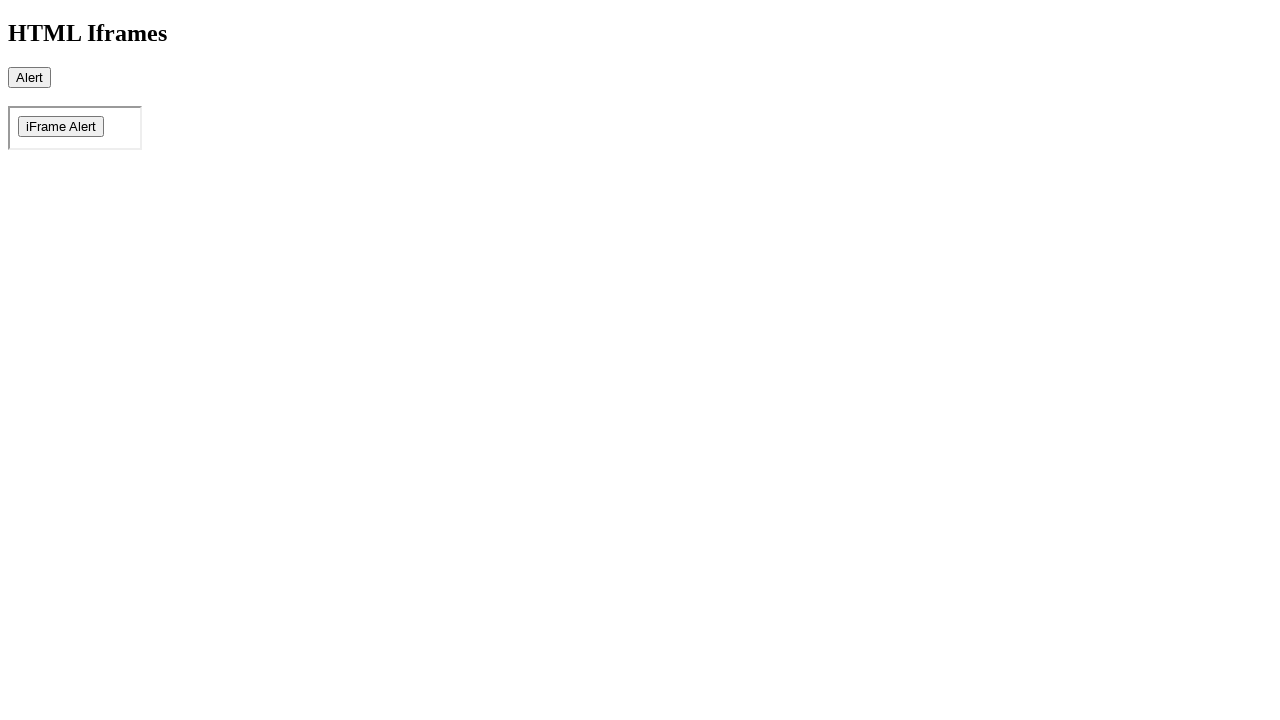

Set up dialog handler to accept JavaScript alerts
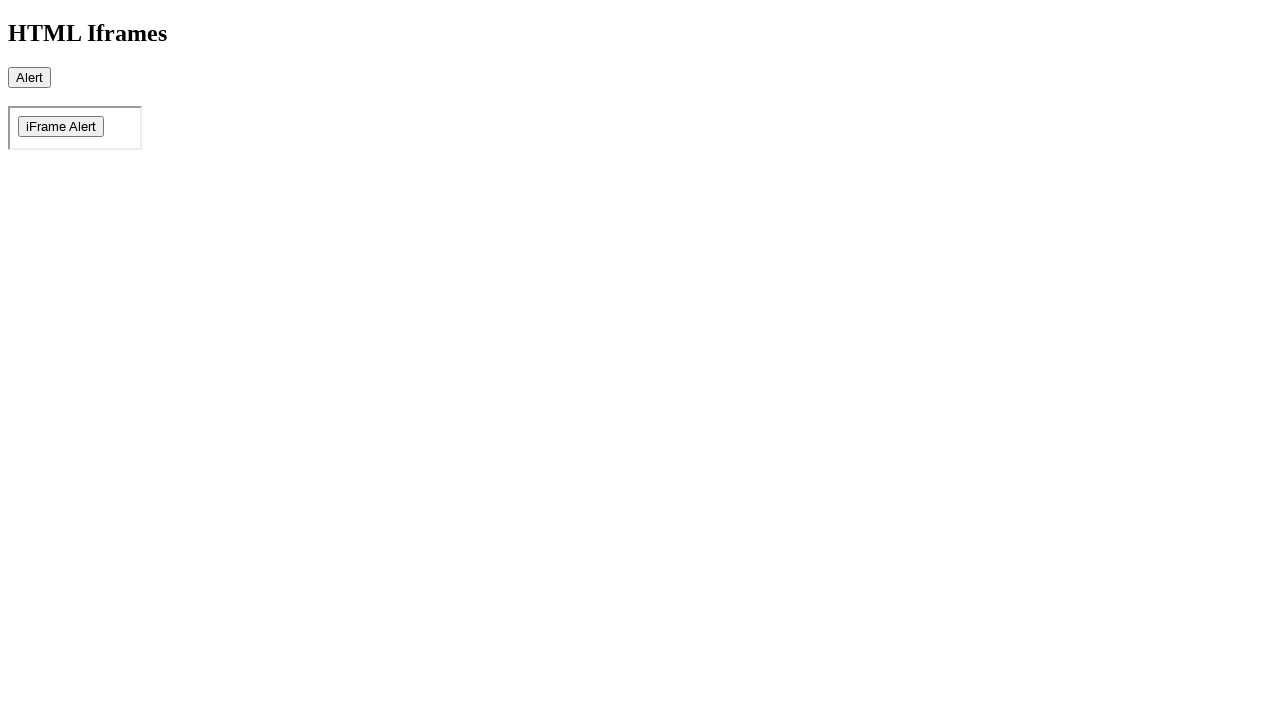

Clicked the alert button at (30, 77) on #alert
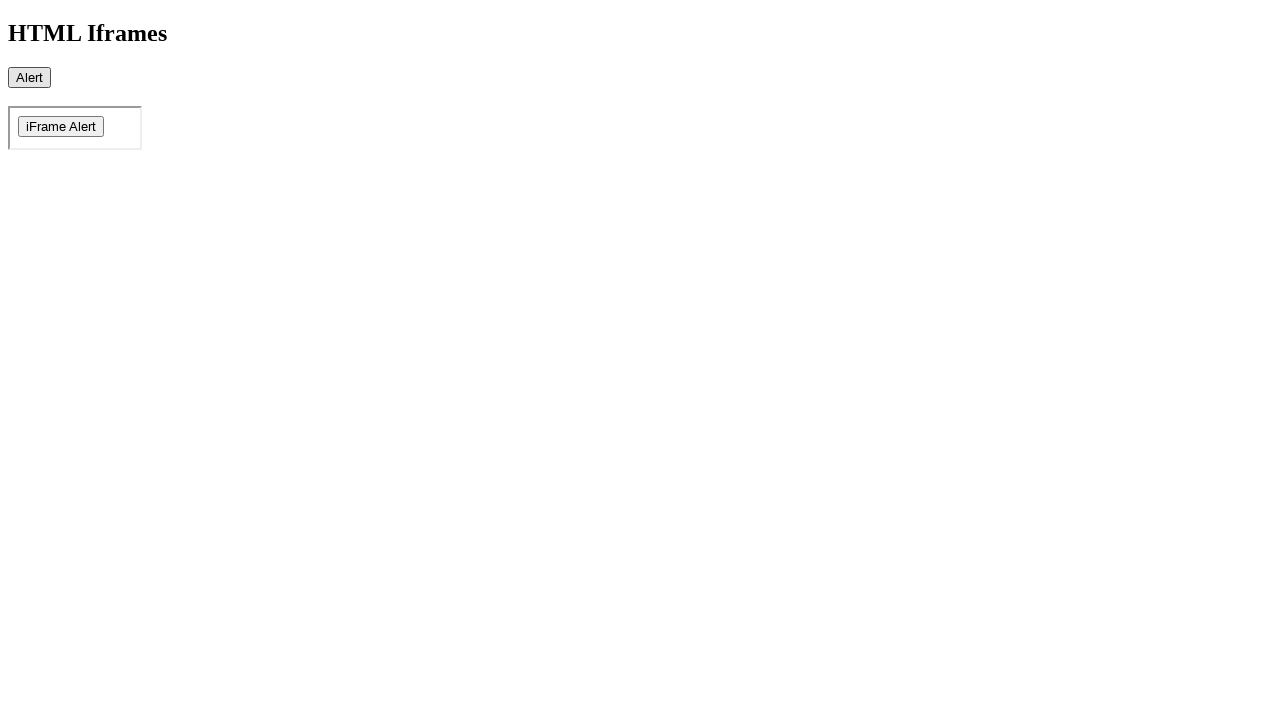

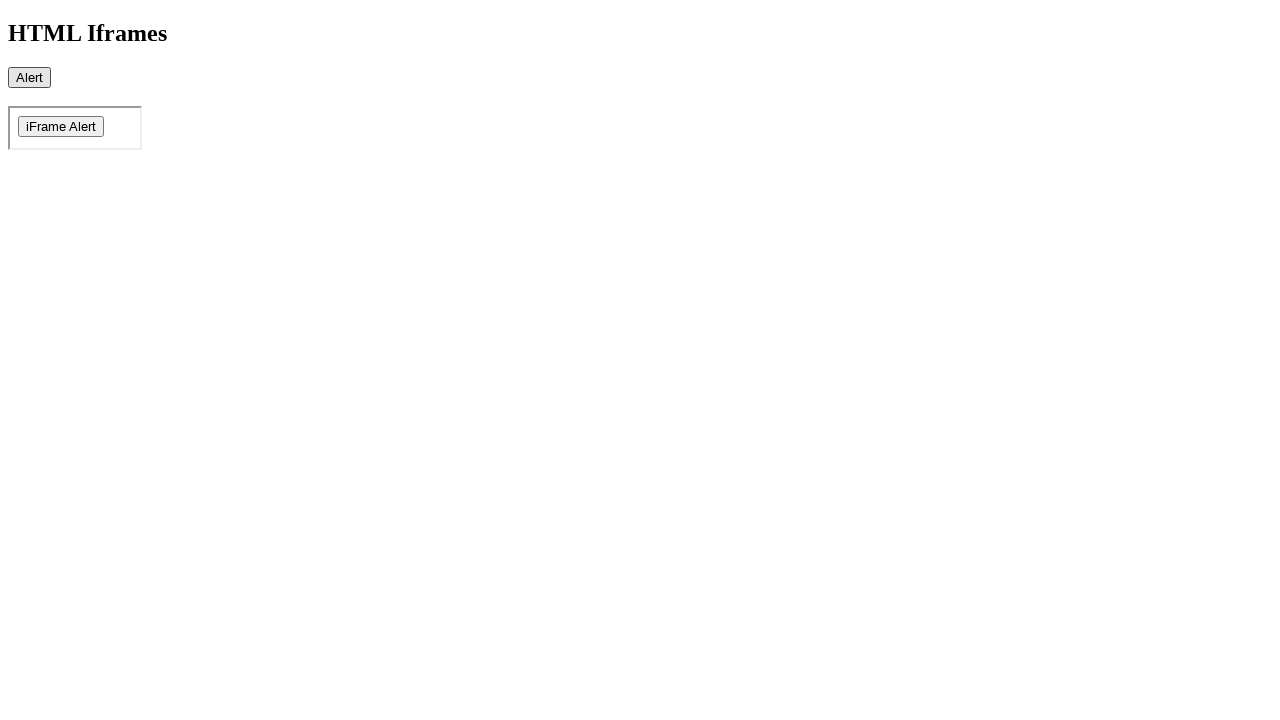